Tests dropdown selection by iterating through all option elements and clicking the one matching "Option 1", then verifying the selection was successful.

Starting URL: https://the-internet.herokuapp.com/dropdown

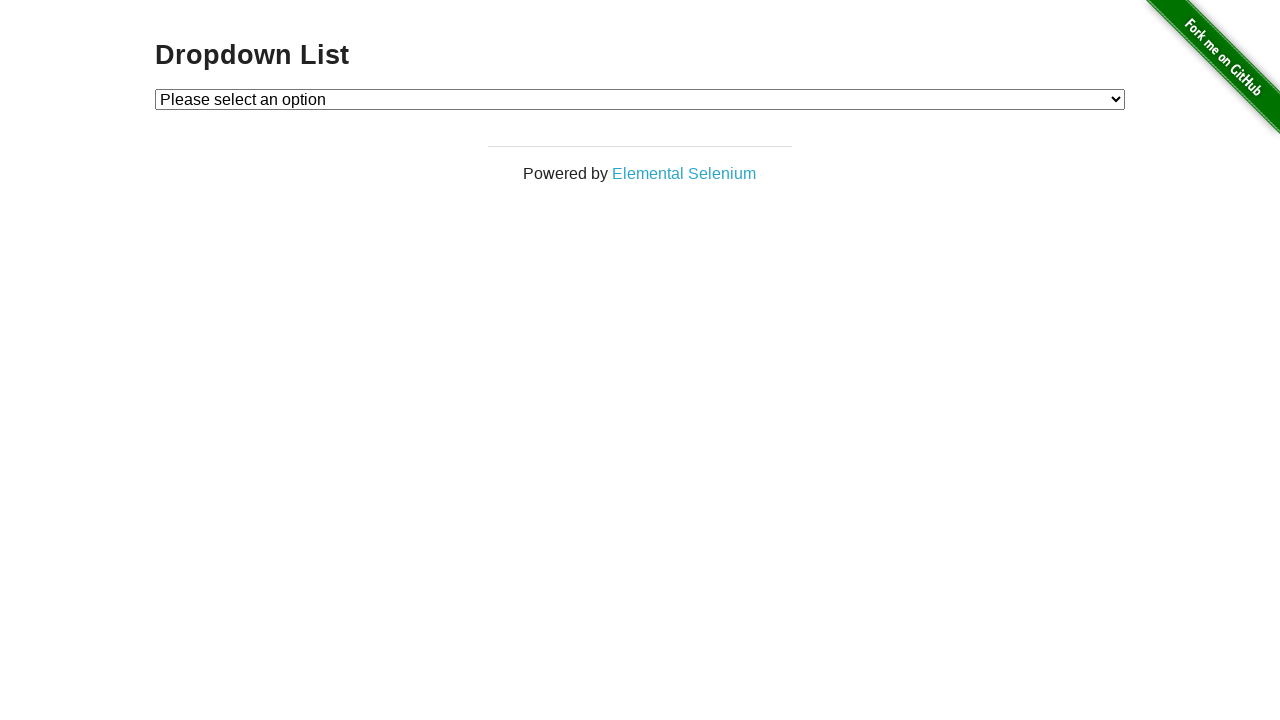

Waited for dropdown element to be visible
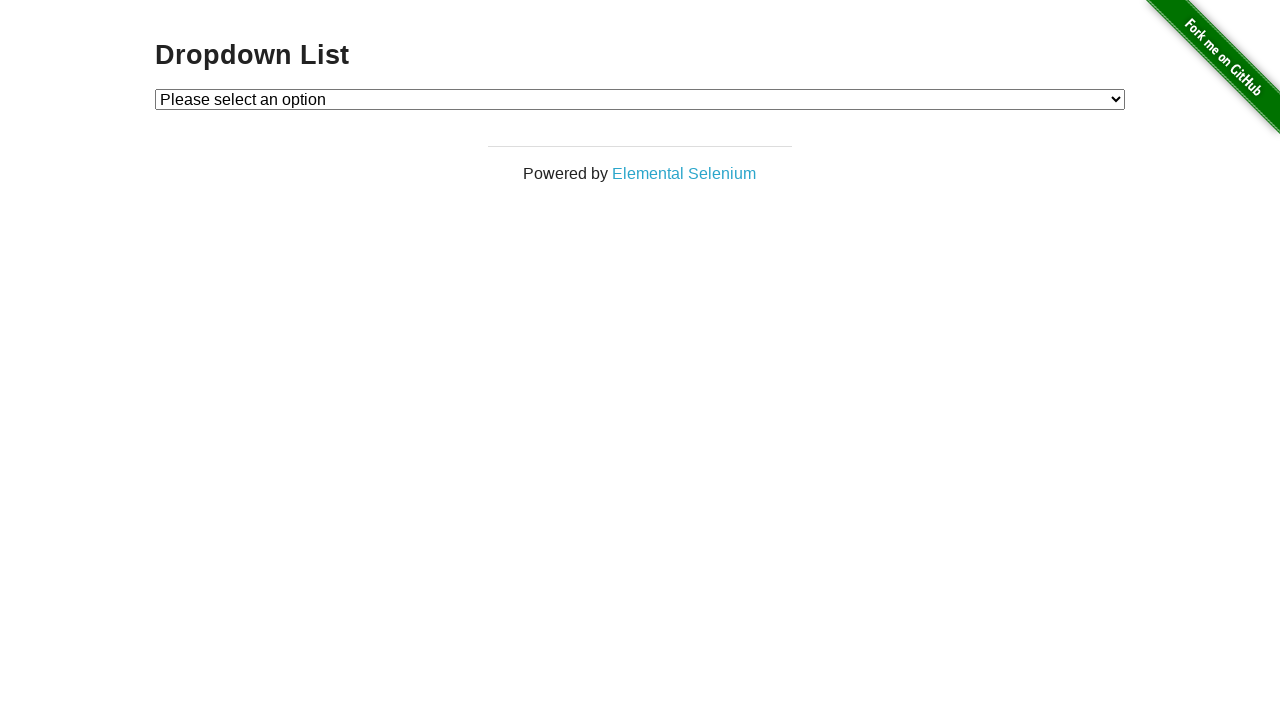

Located the dropdown element
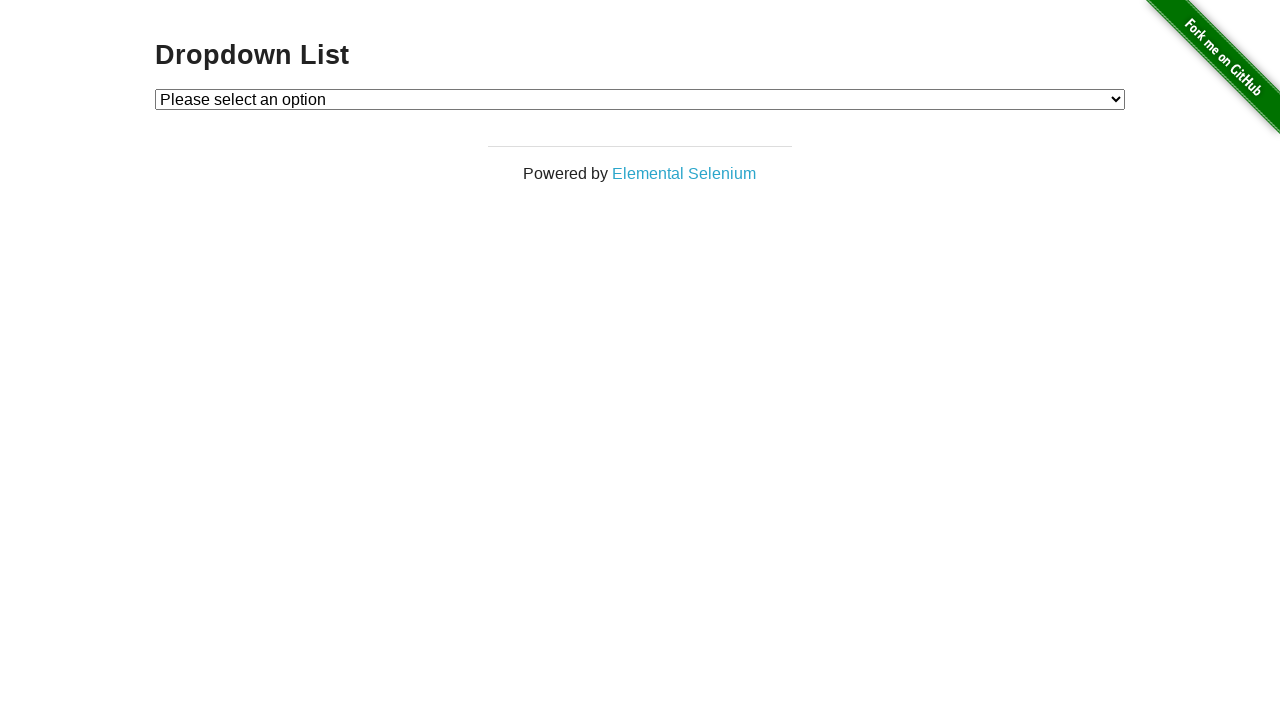

Selected 'Option 1' from dropdown using select_option method on #dropdown
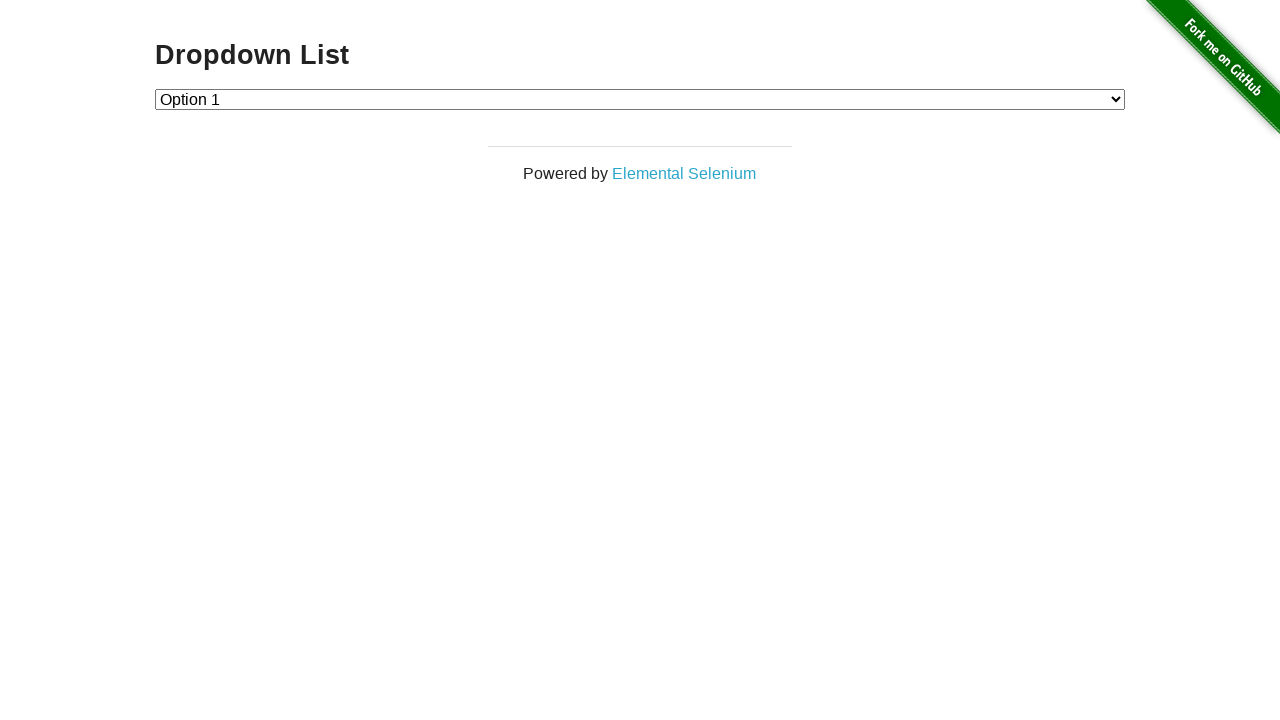

Retrieved the selected dropdown value
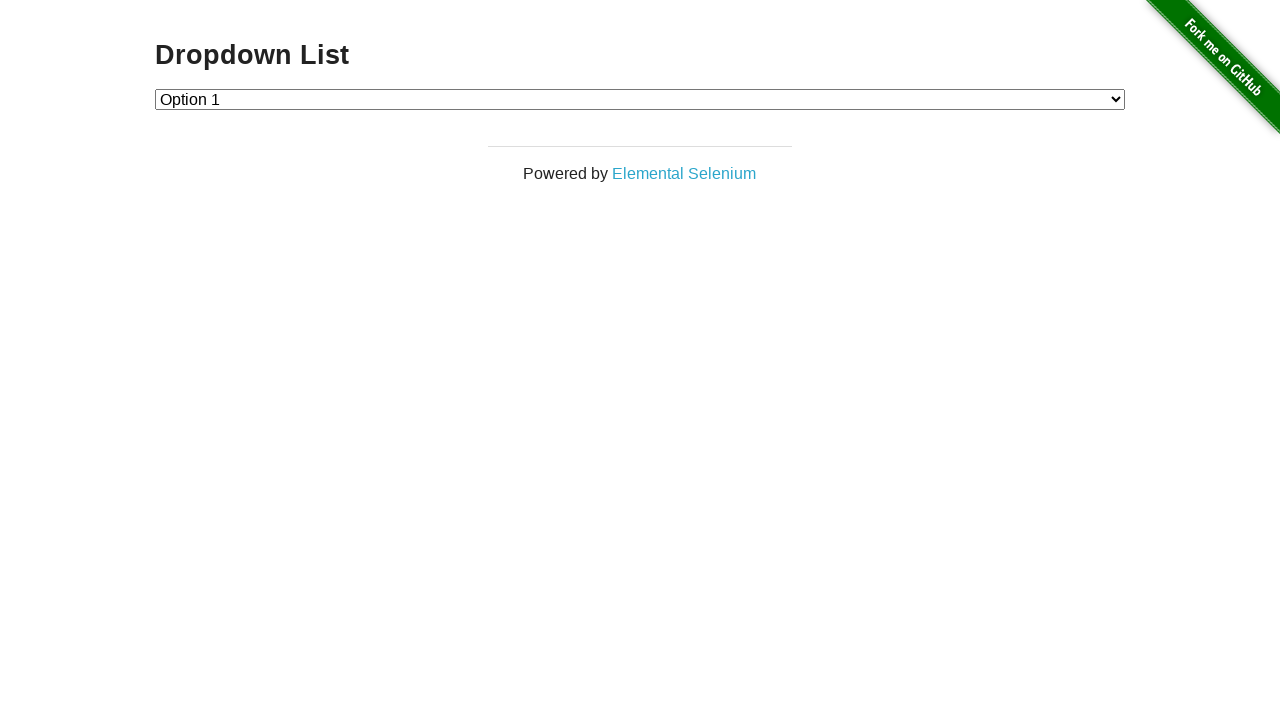

Verified that the dropdown value is '1' (Option 1)
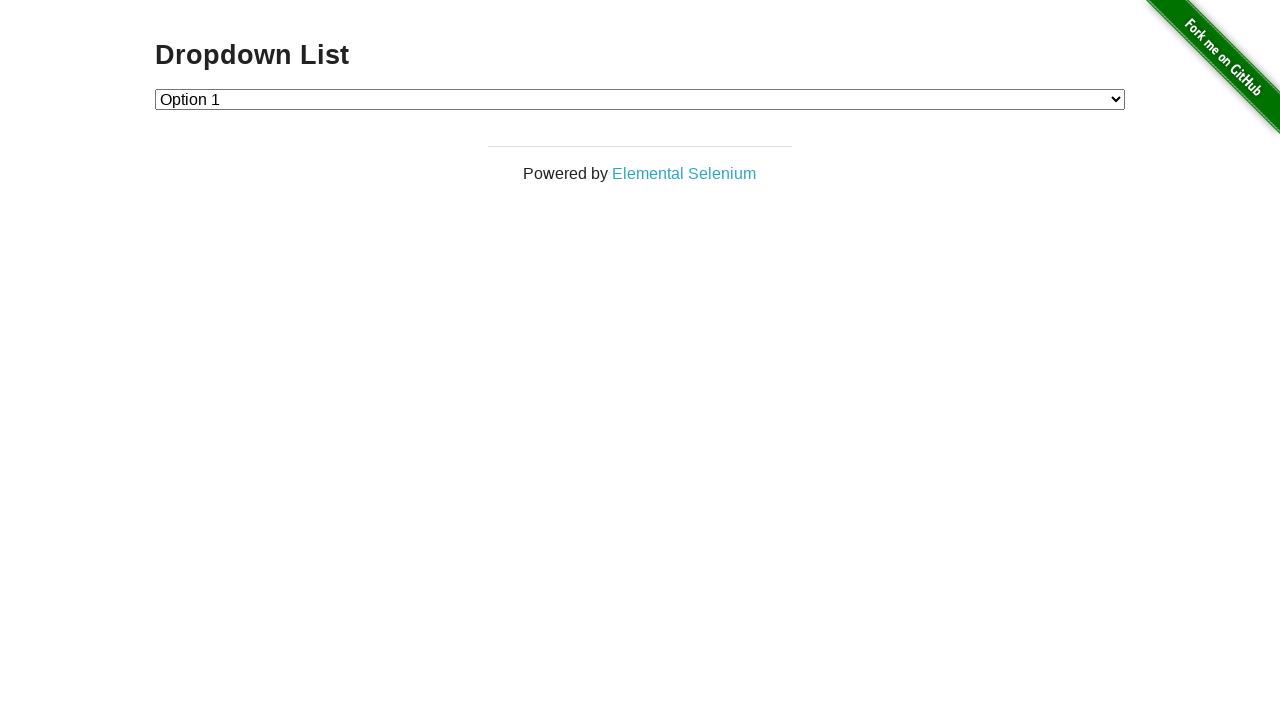

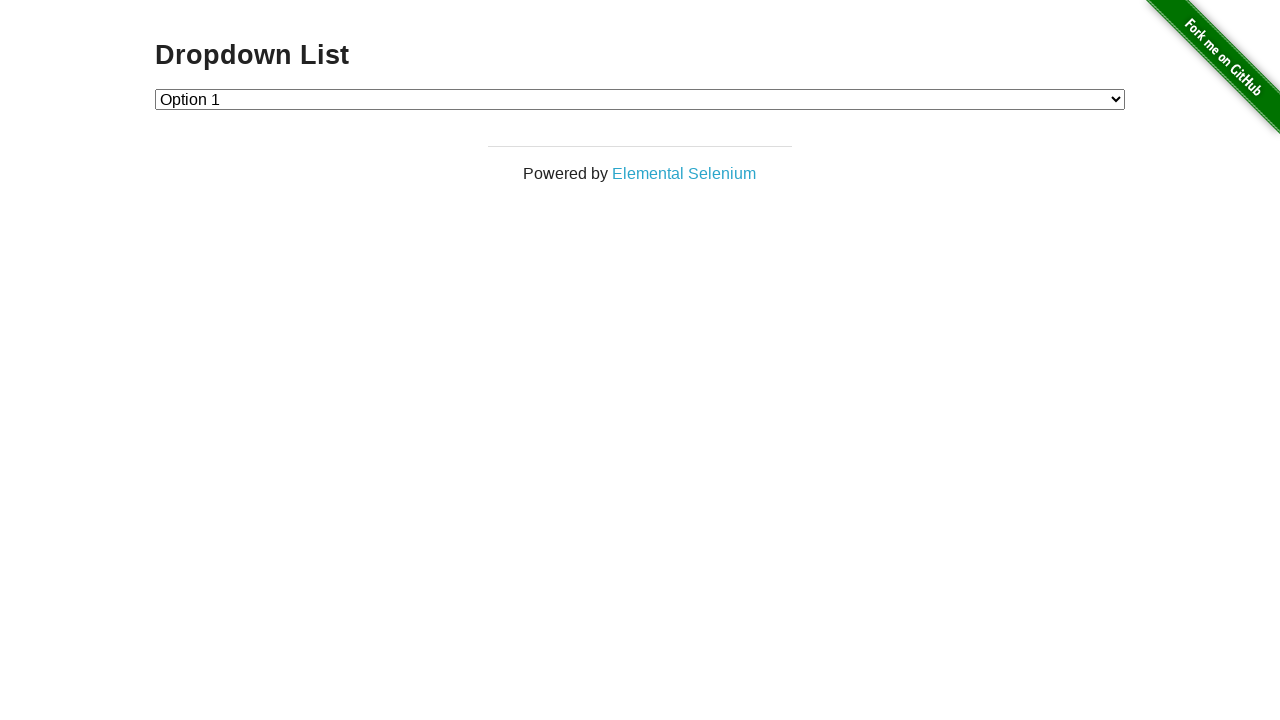